Tests window handling functionality by opening a new window through a button click and switching between parent and child windows

Starting URL: http://demo.automationtesting.in/Windows.html

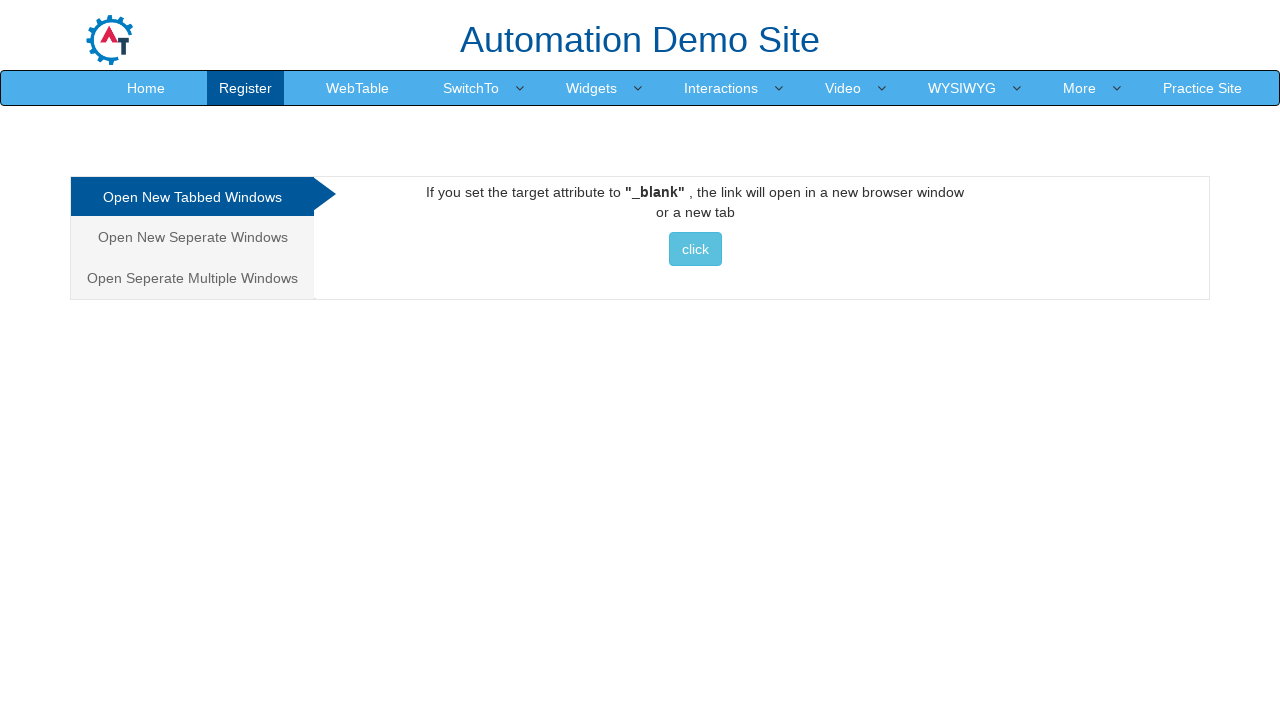

Clicked button to open new window at (695, 249) on xpath=//*[@id="Tabbed"]/a/button
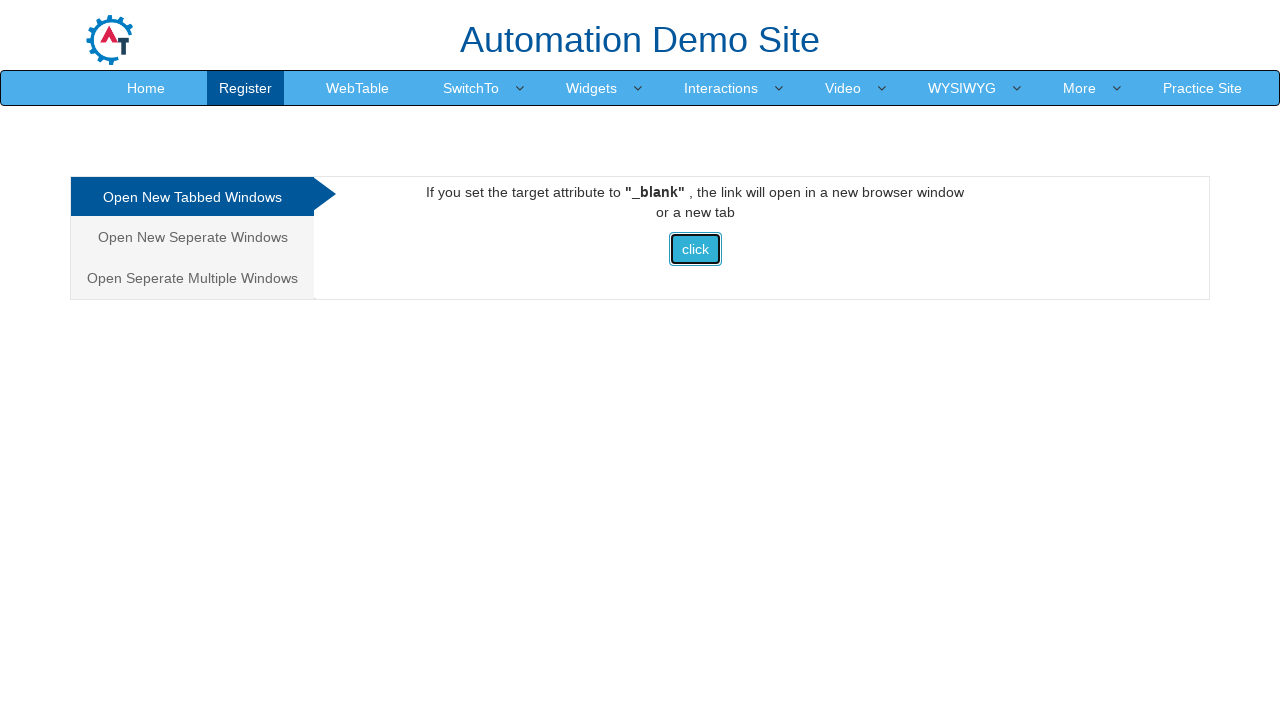

New window opened and captured
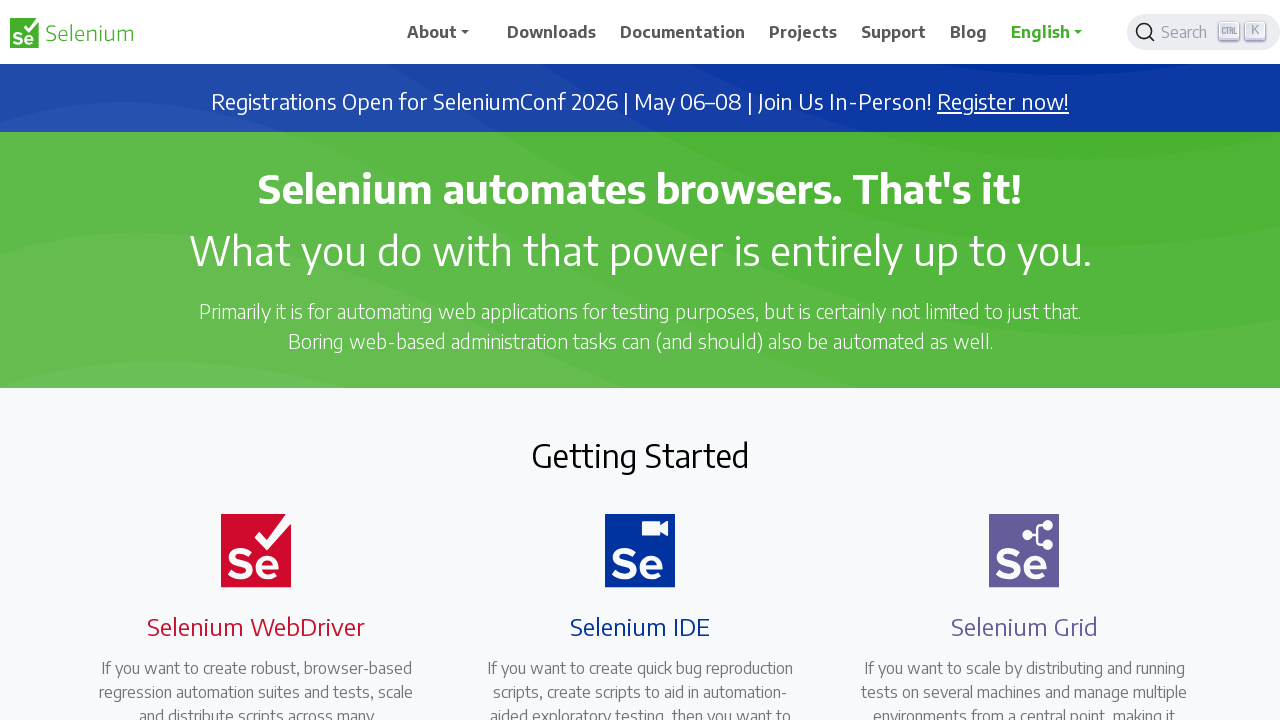

Retrieved child window title: Selenium
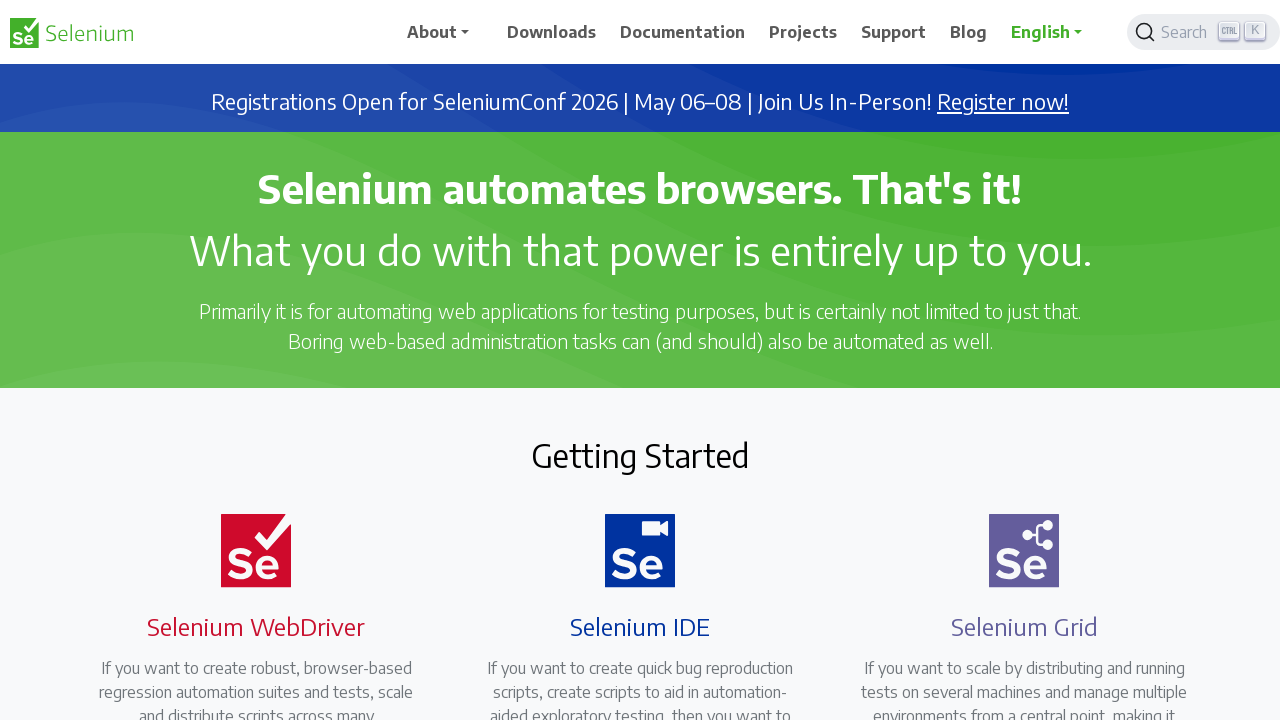

Retrieved child window URL: https://www.selenium.dev/
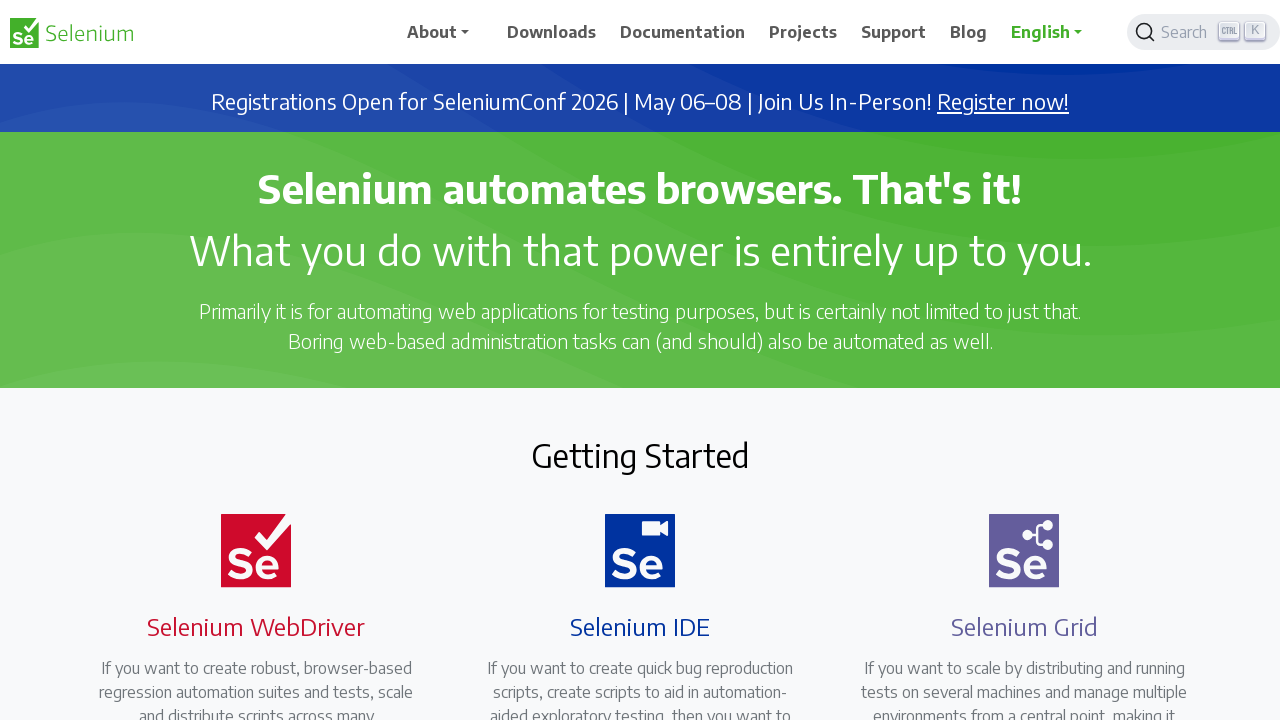

Retrieved parent window title: Frames & windows
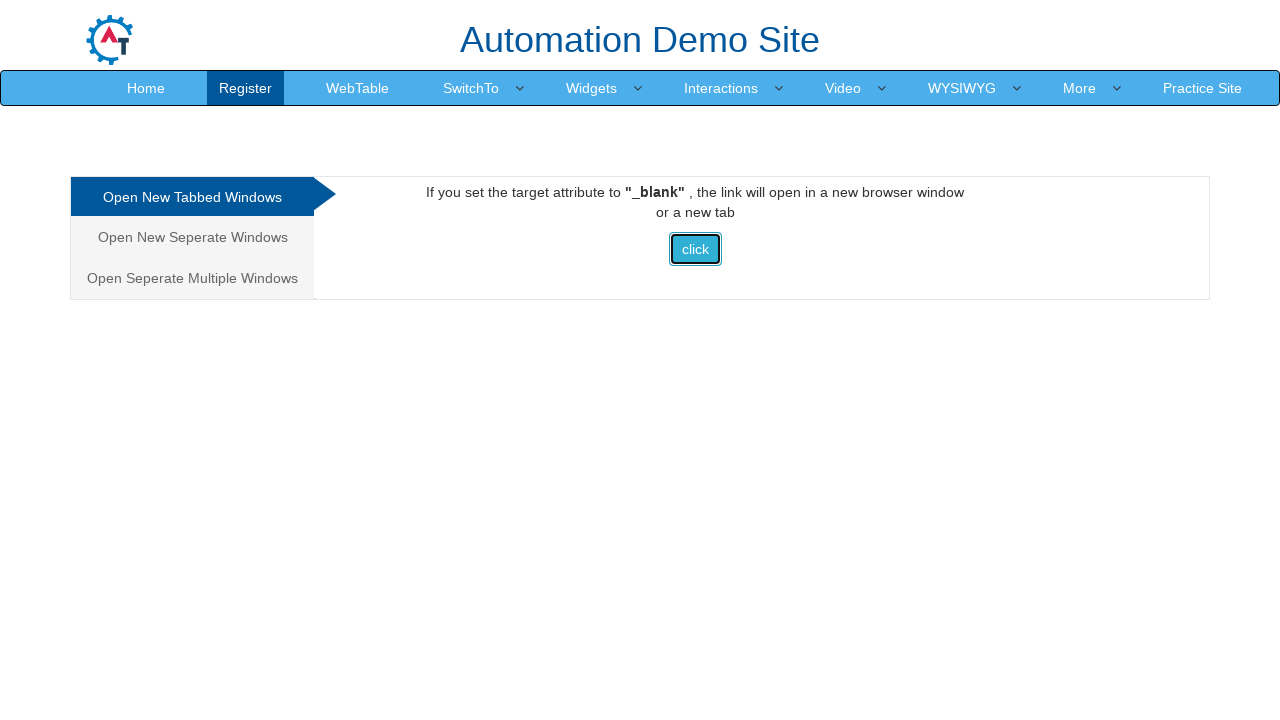

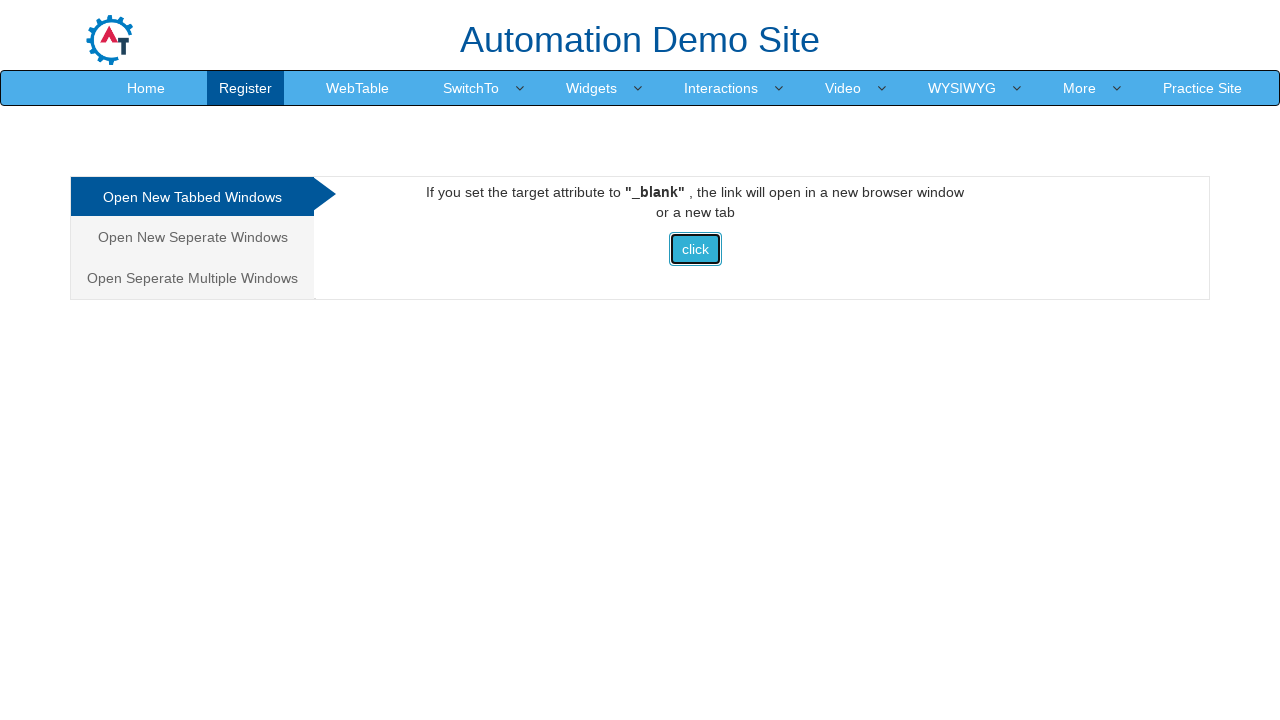